Tests that pressing Escape cancels edits to a todo item

Starting URL: https://demo.playwright.dev/todomvc

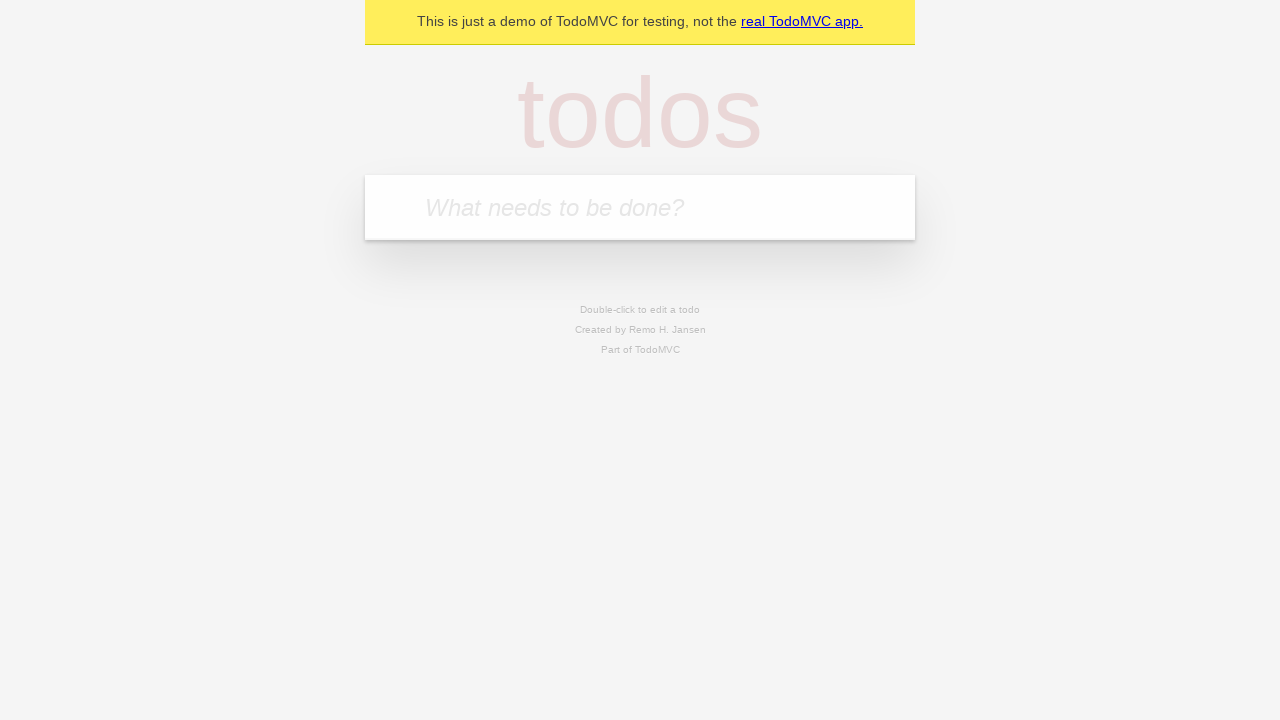

Filled todo input with 'buy some cheese' on internal:attr=[placeholder="What needs to be done?"i]
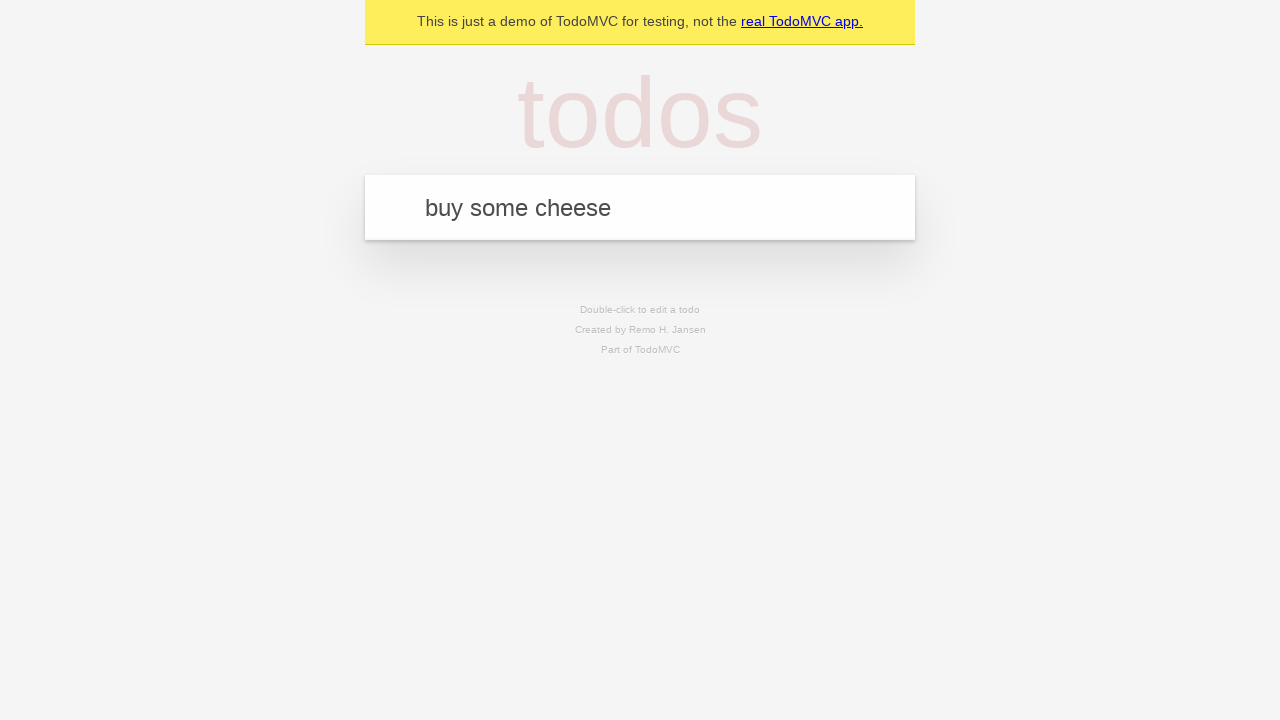

Pressed Enter to create first todo on internal:attr=[placeholder="What needs to be done?"i]
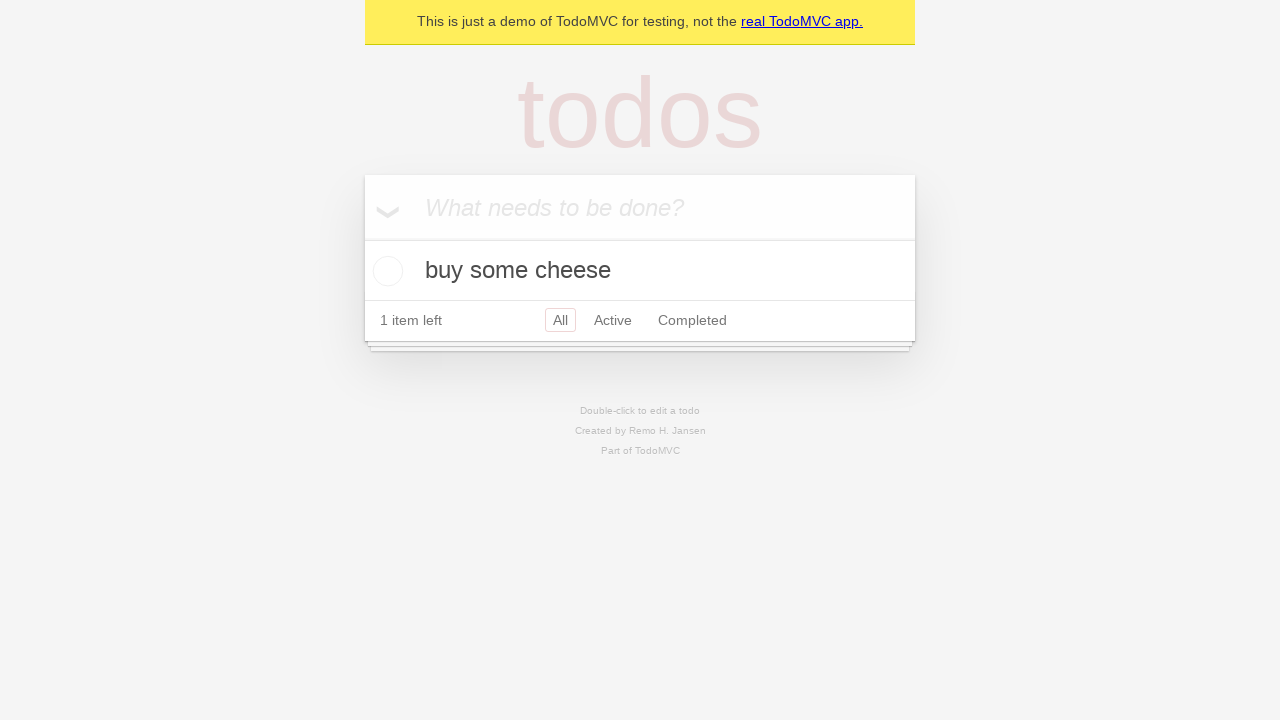

Filled todo input with 'feed the cat' on internal:attr=[placeholder="What needs to be done?"i]
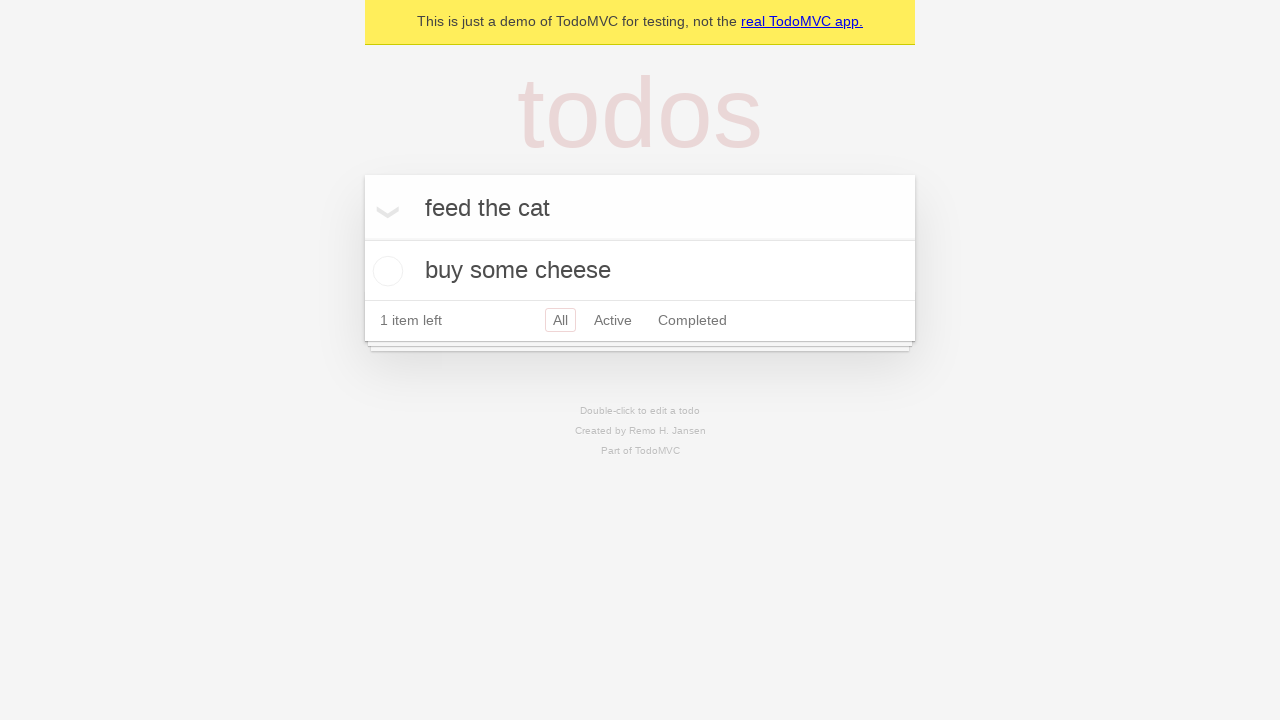

Pressed Enter to create second todo on internal:attr=[placeholder="What needs to be done?"i]
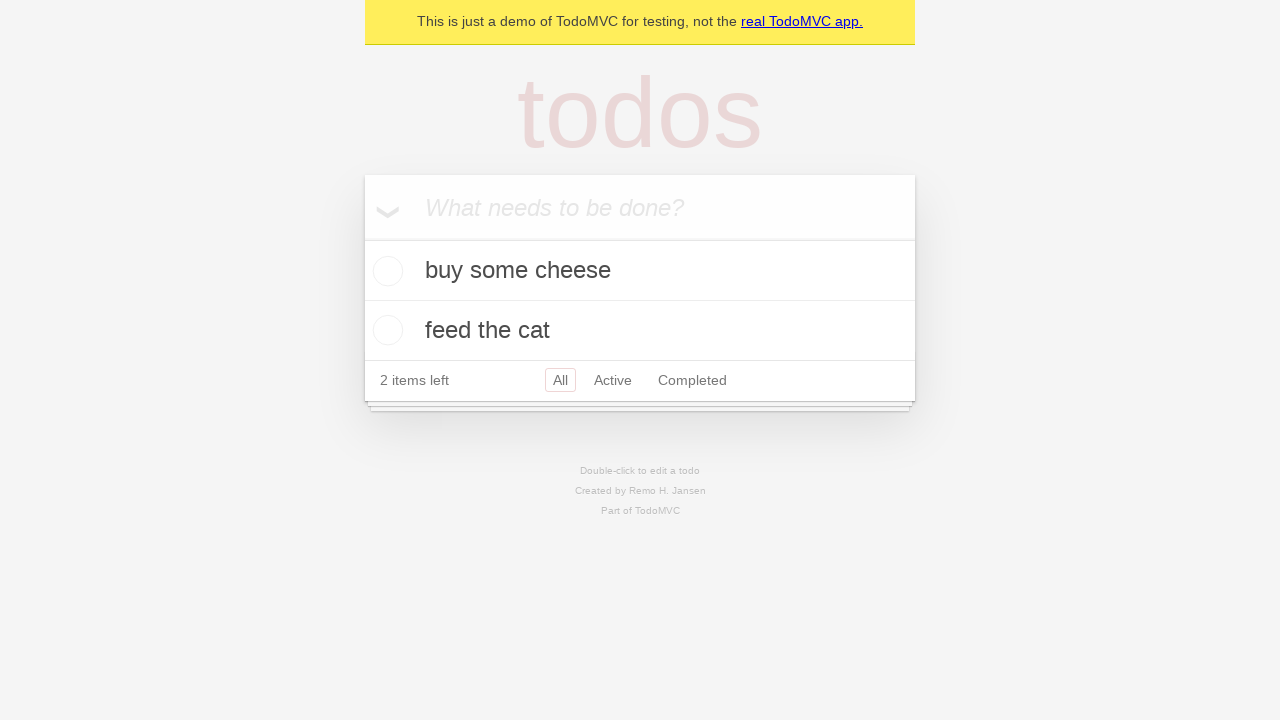

Filled todo input with 'book a doctors appointment' on internal:attr=[placeholder="What needs to be done?"i]
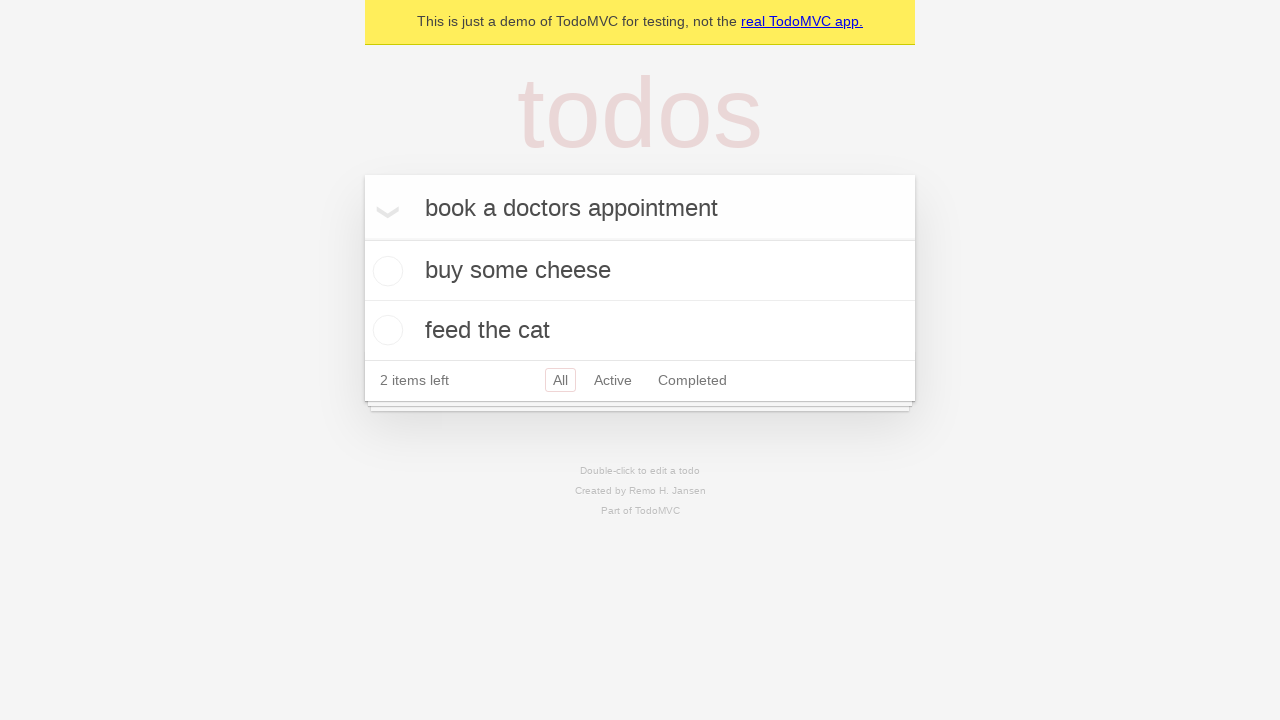

Pressed Enter to create third todo on internal:attr=[placeholder="What needs to be done?"i]
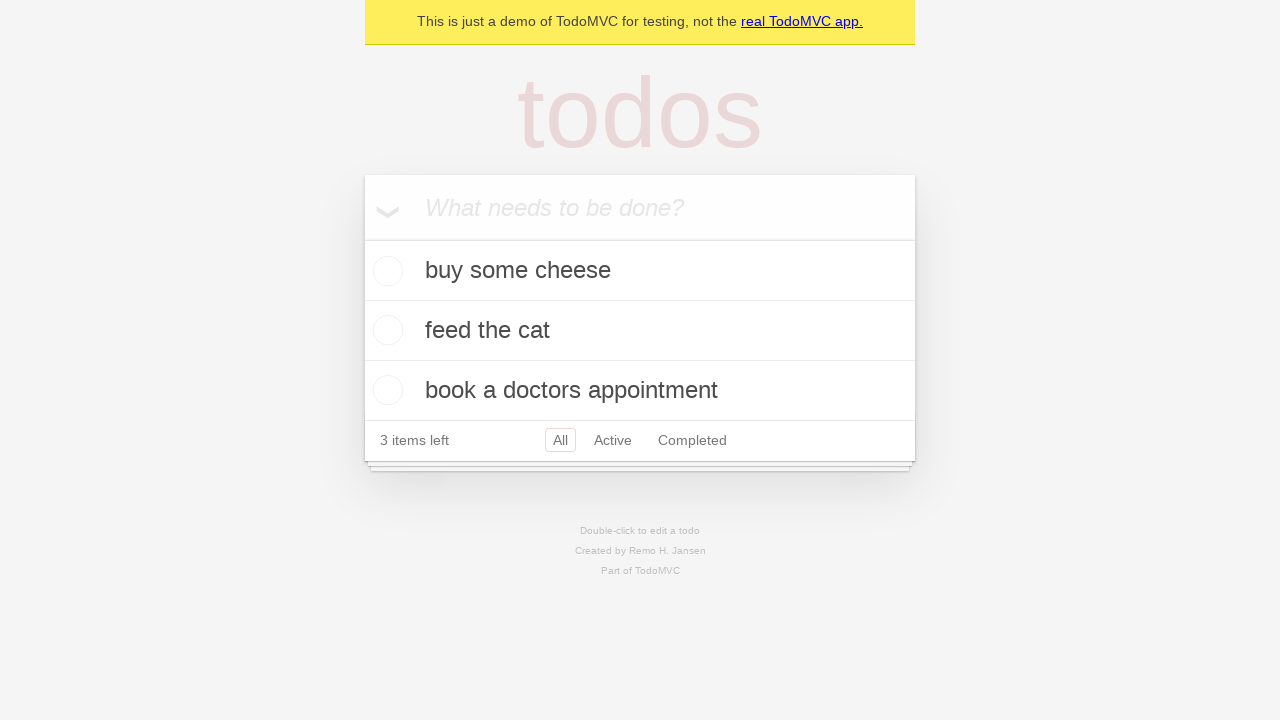

Double-clicked second todo item to enter edit mode at (640, 331) on internal:testid=[data-testid="todo-item"s] >> nth=1
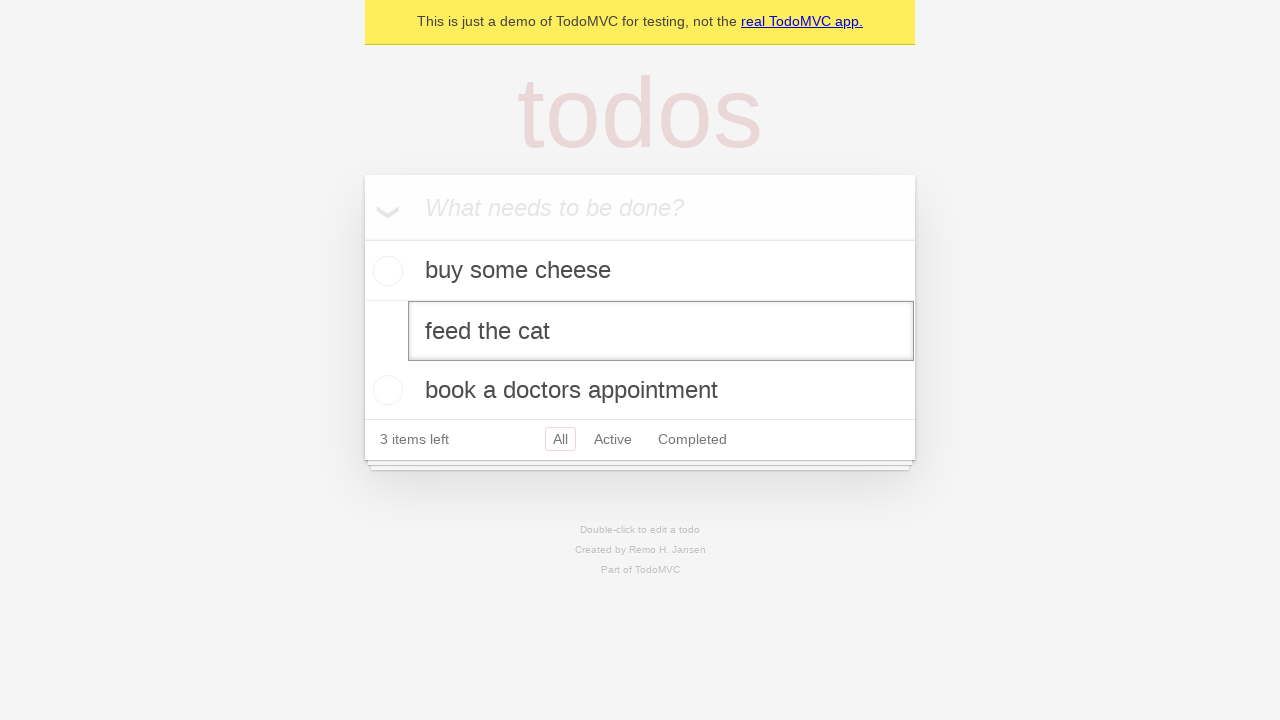

Filled edit textbox with 'buy some sausages' on internal:testid=[data-testid="todo-item"s] >> nth=1 >> internal:role=textbox[nam
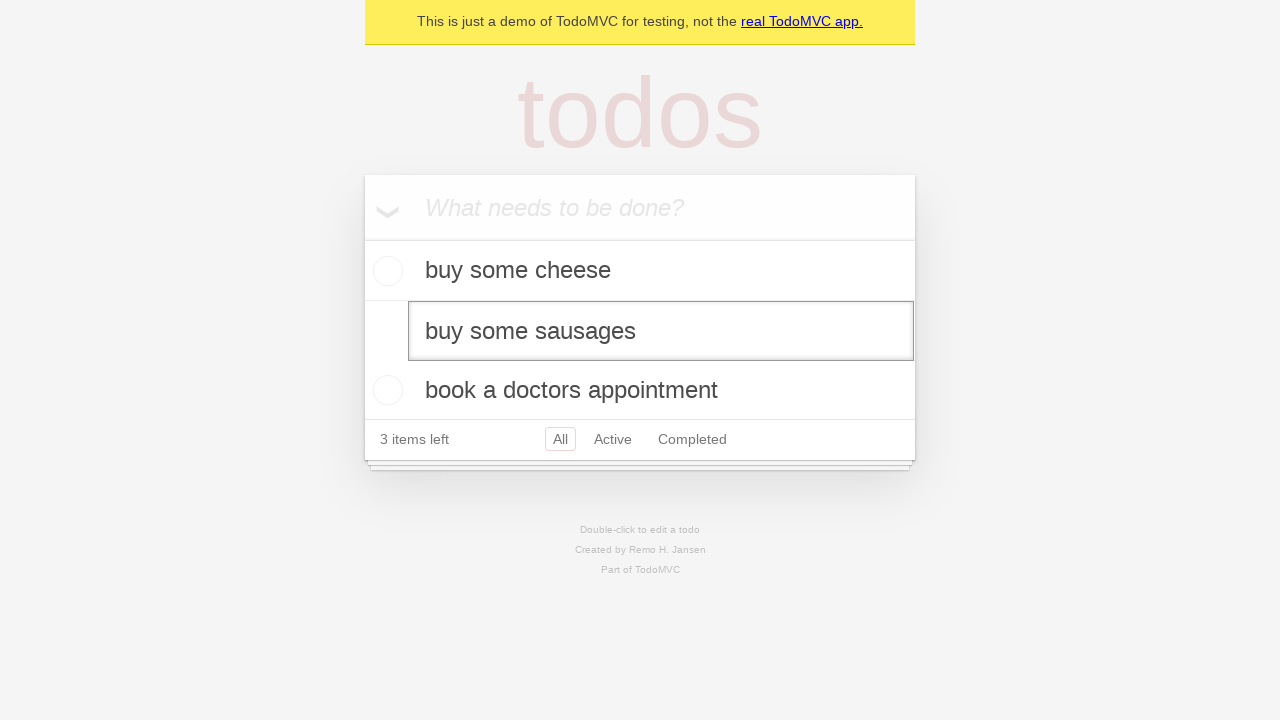

Pressed Escape to cancel edit and revert todo text on internal:testid=[data-testid="todo-item"s] >> nth=1 >> internal:role=textbox[nam
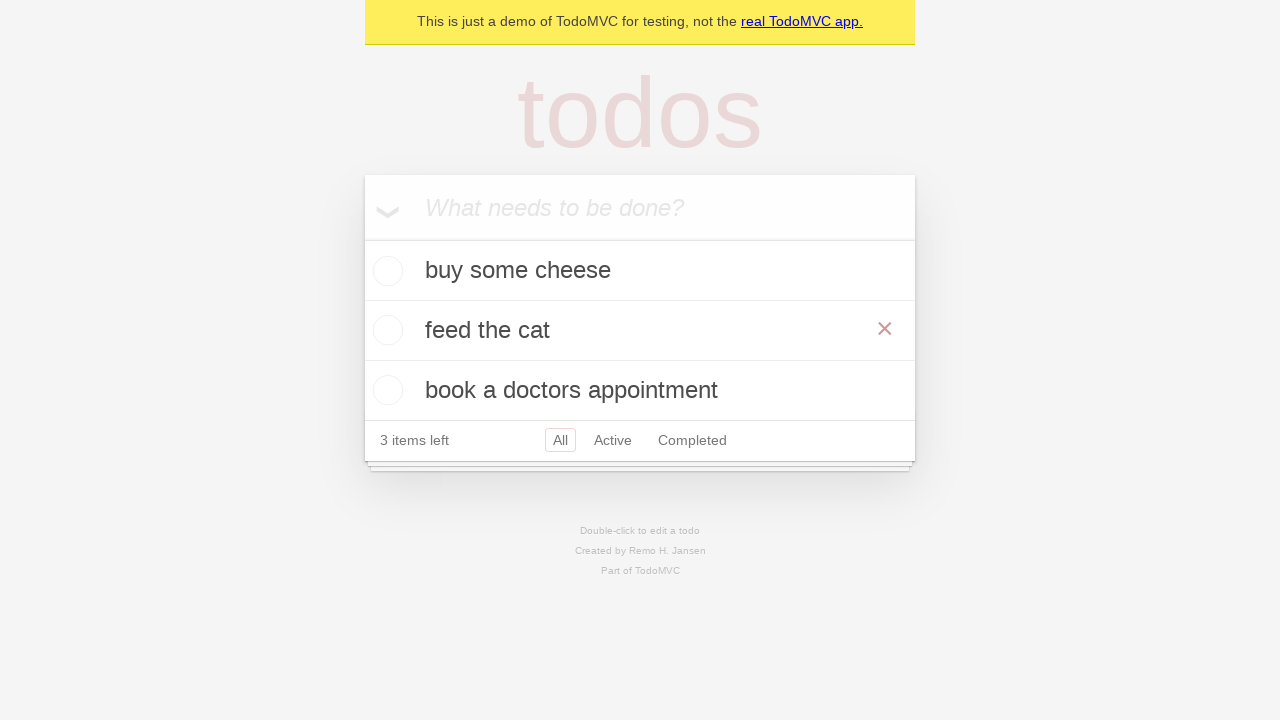

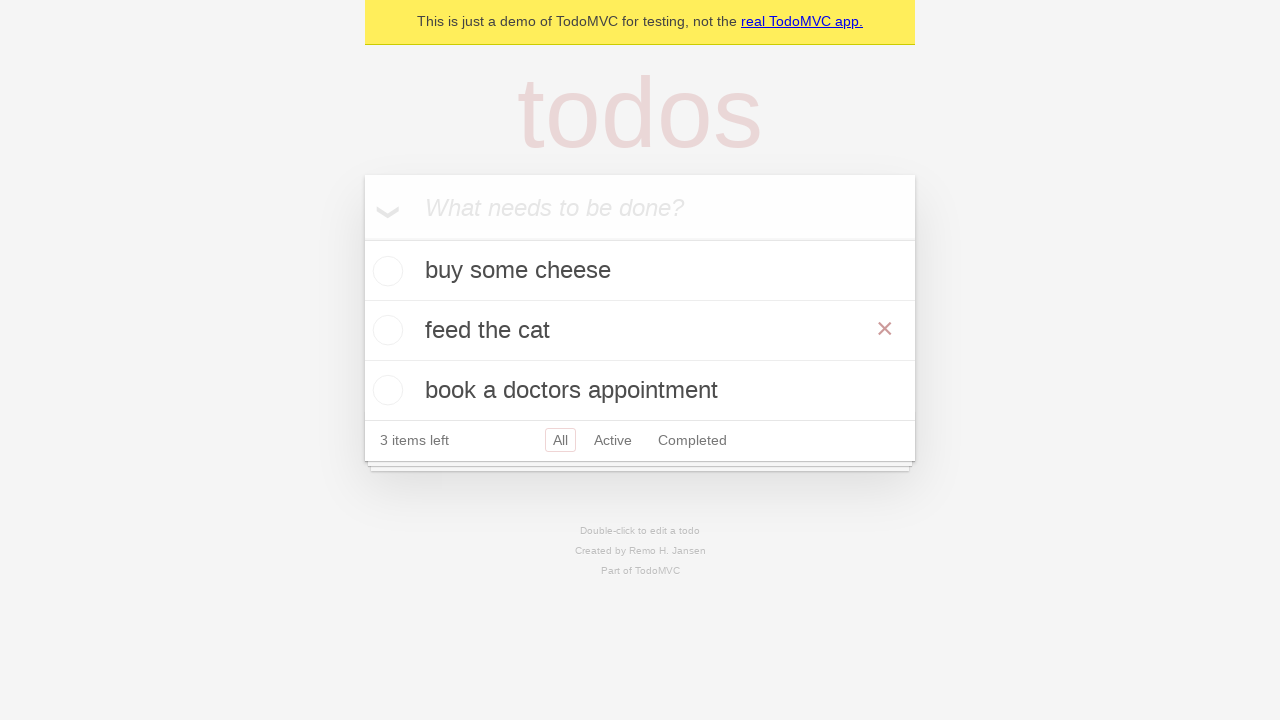